Tests the Open Multiple URL website by entering two URLs (Google and Bing) into the URL list text area, simulating a user preparing to open multiple URLs at once.

Starting URL: https://www.openmultipleurl.com/

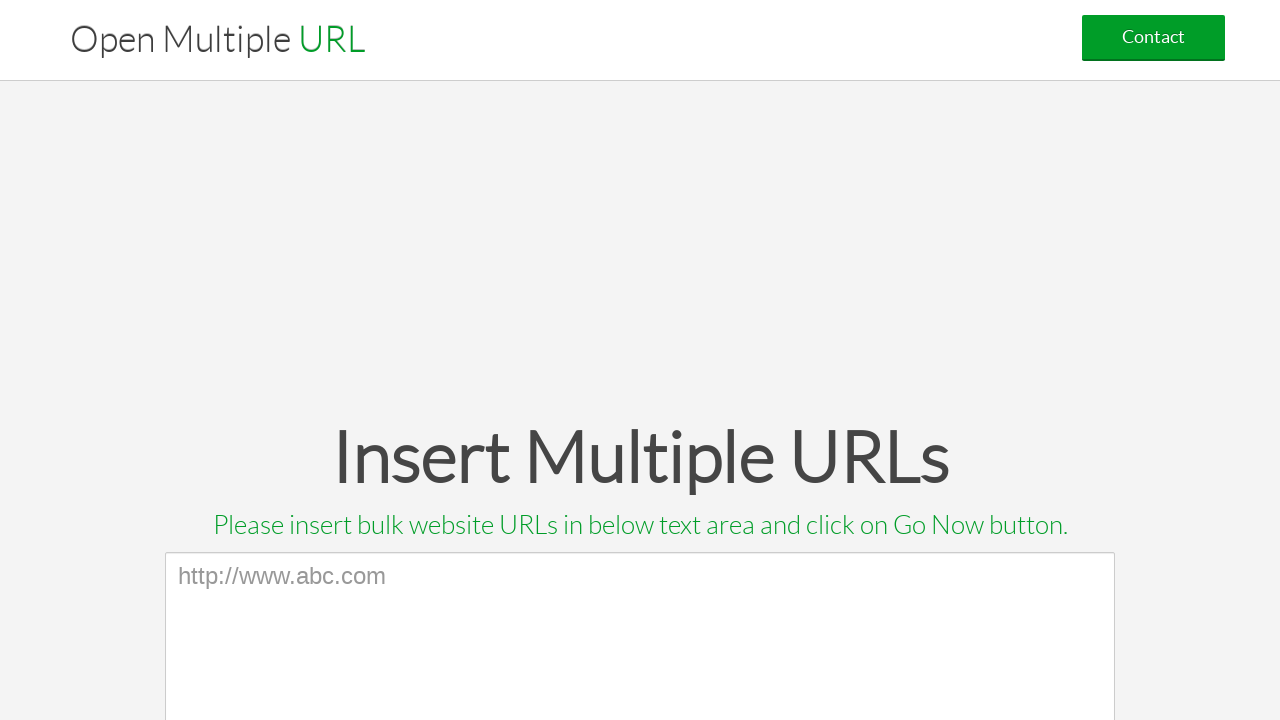

Filled URL list textarea with Google URL on #list_urls
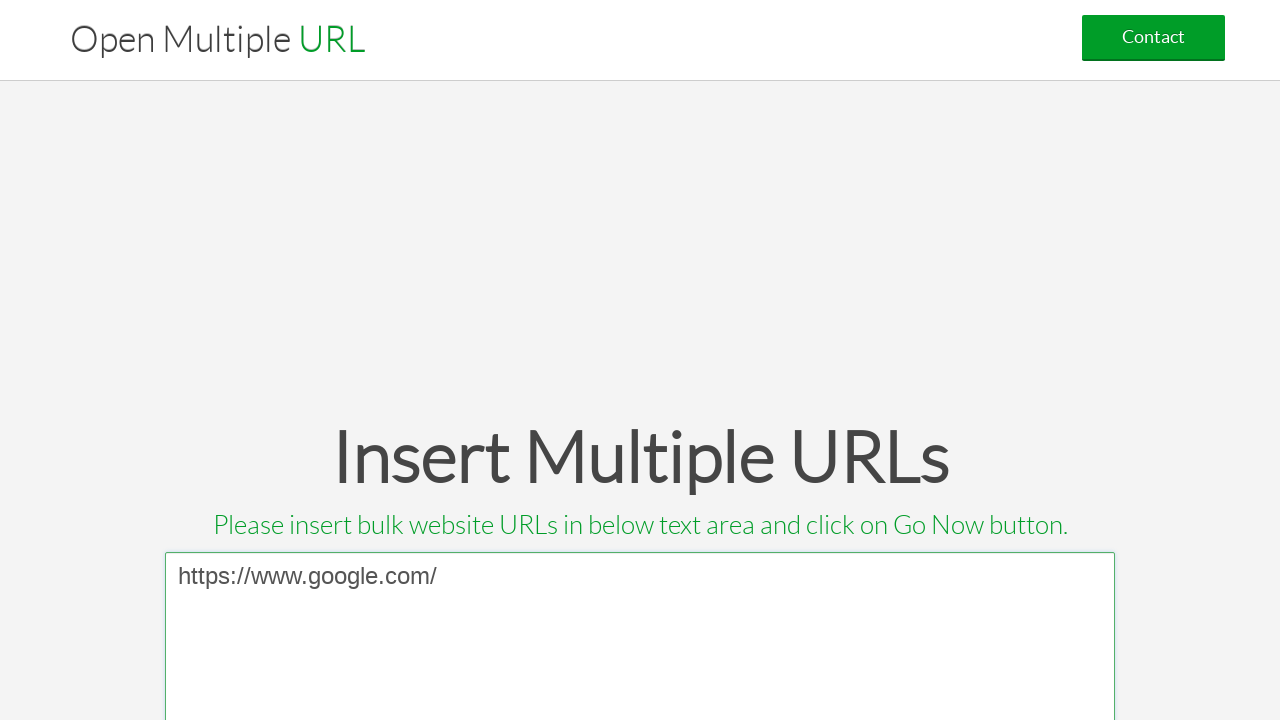

Pressed Enter to move to next line in URL list on #list_urls
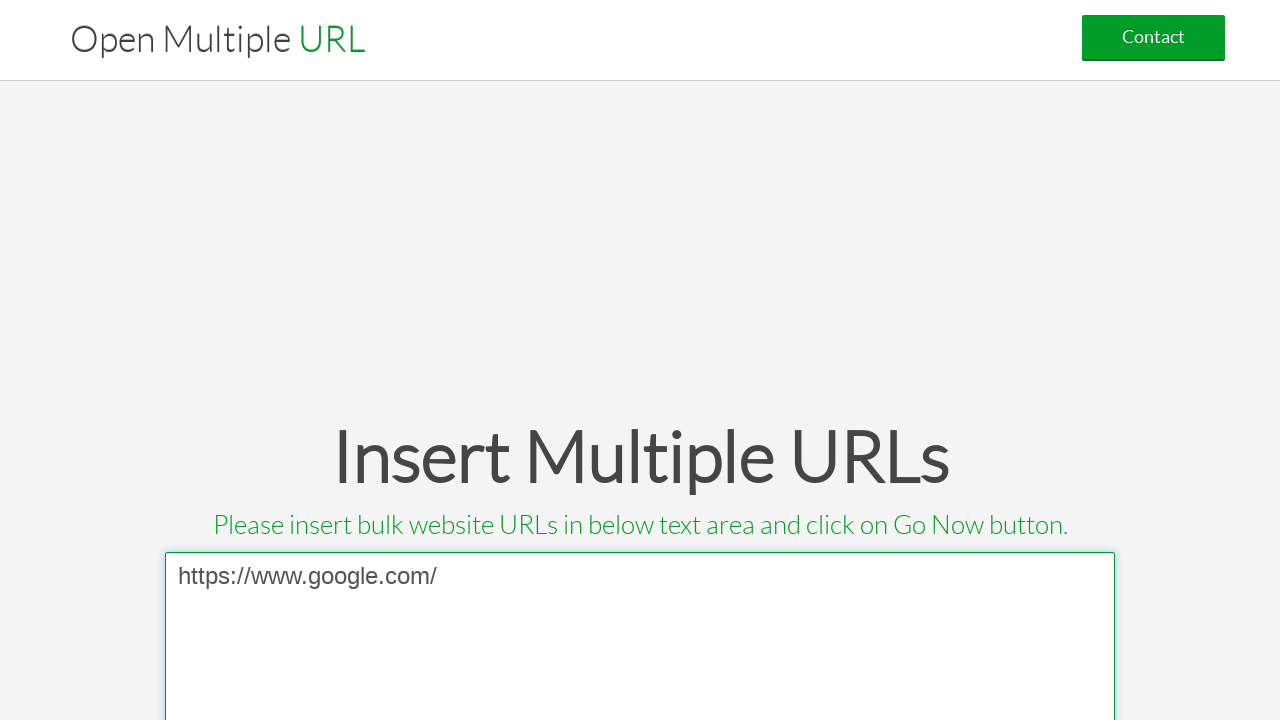

Typed Bing URL into URL list textarea on #list_urls
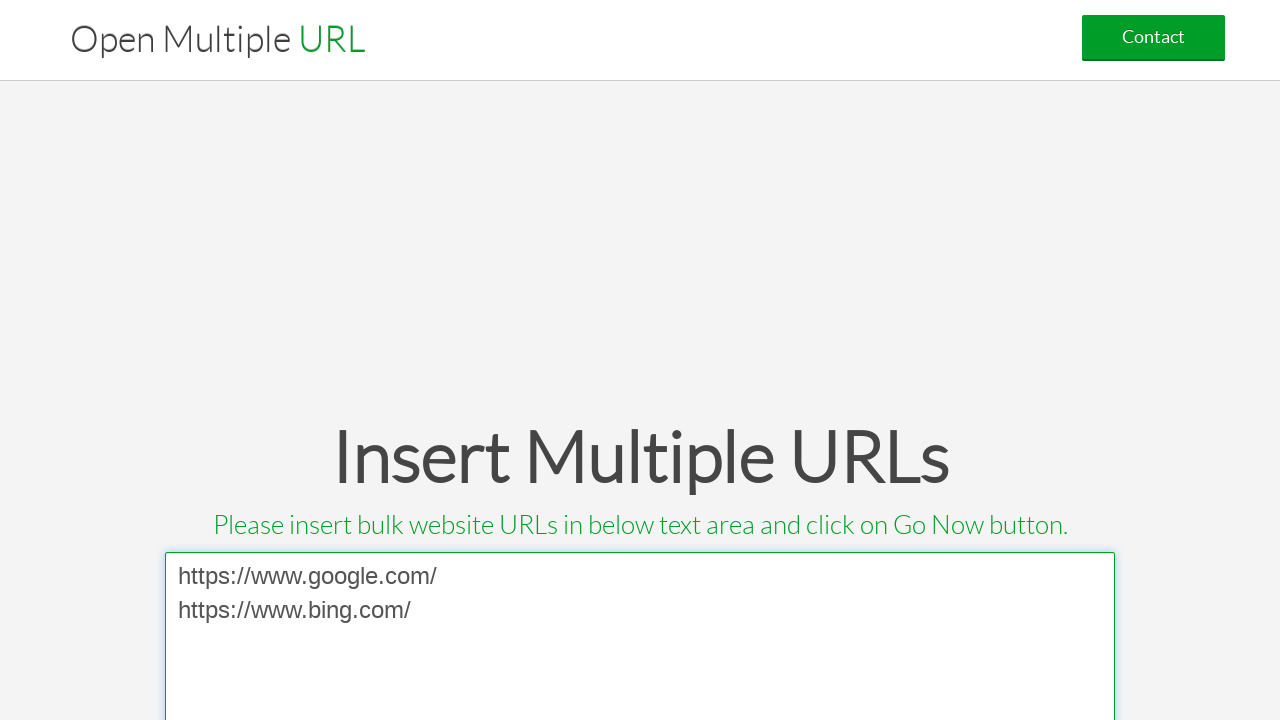

Pressed Enter after Bing URL on #list_urls
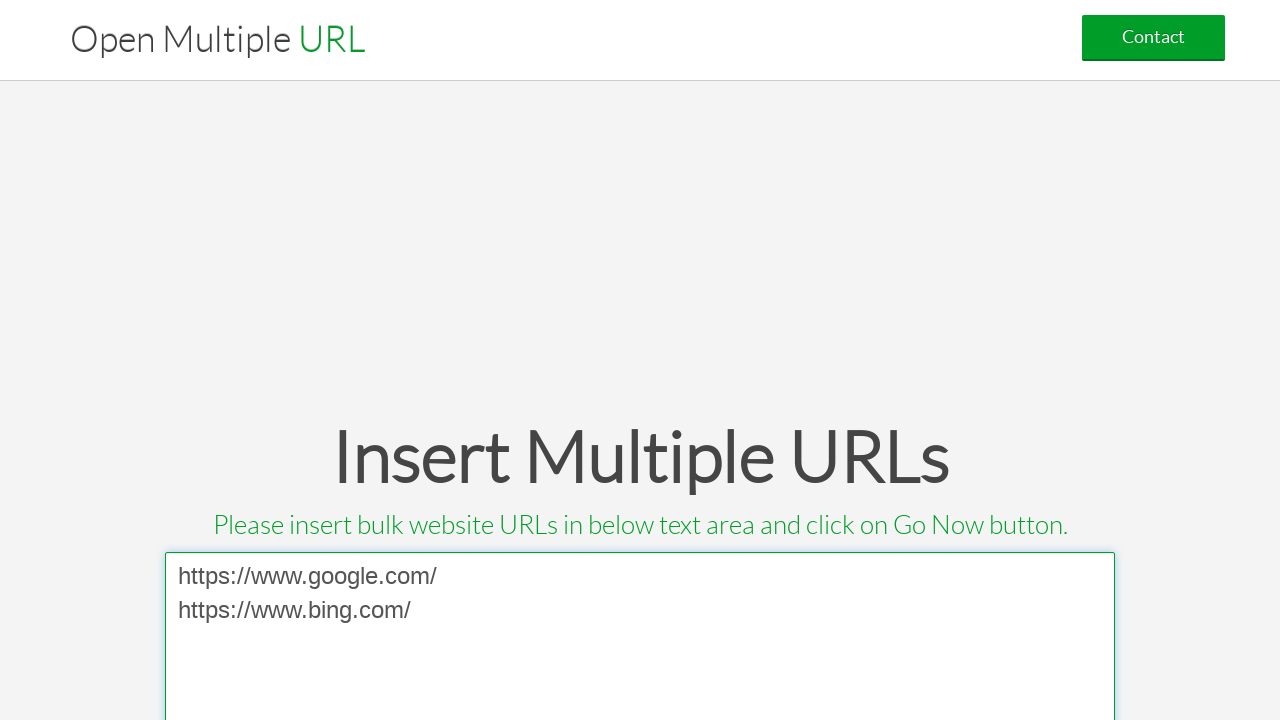

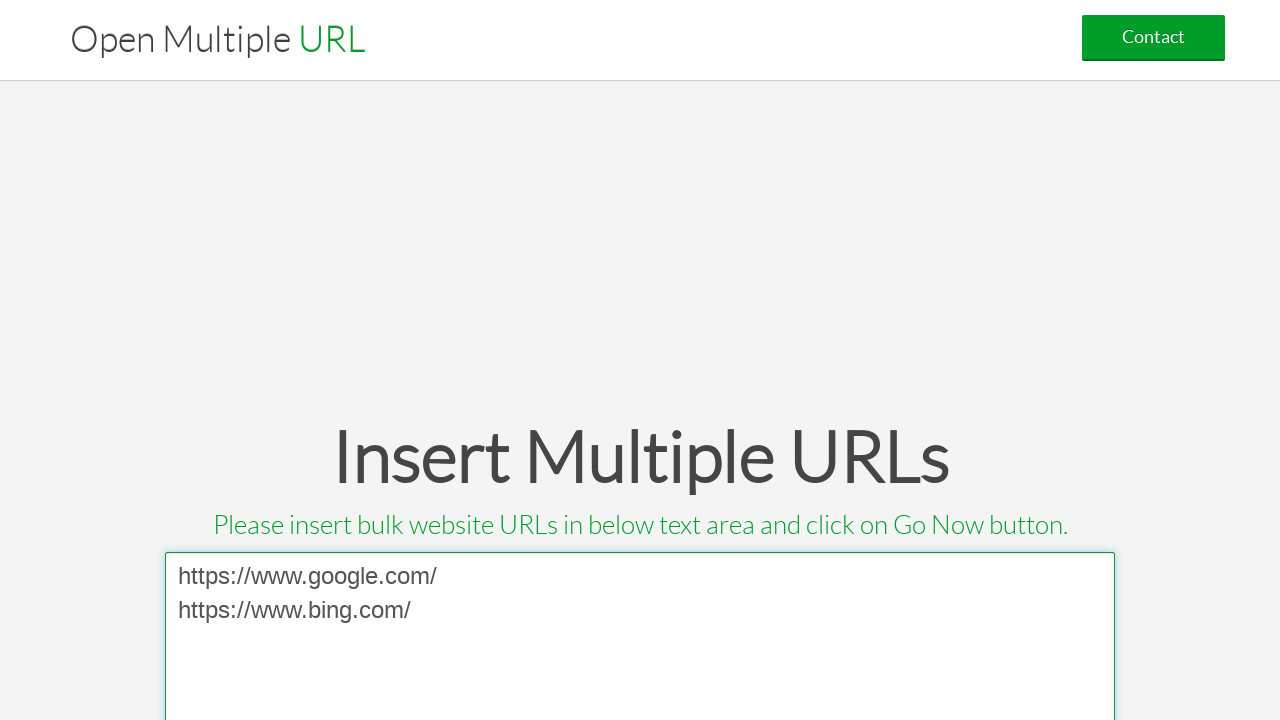